Tests mouse hovering functionality by hovering over an input element to trigger a tooltip display.

Starting URL: https://jqueryui.com/tooltip/

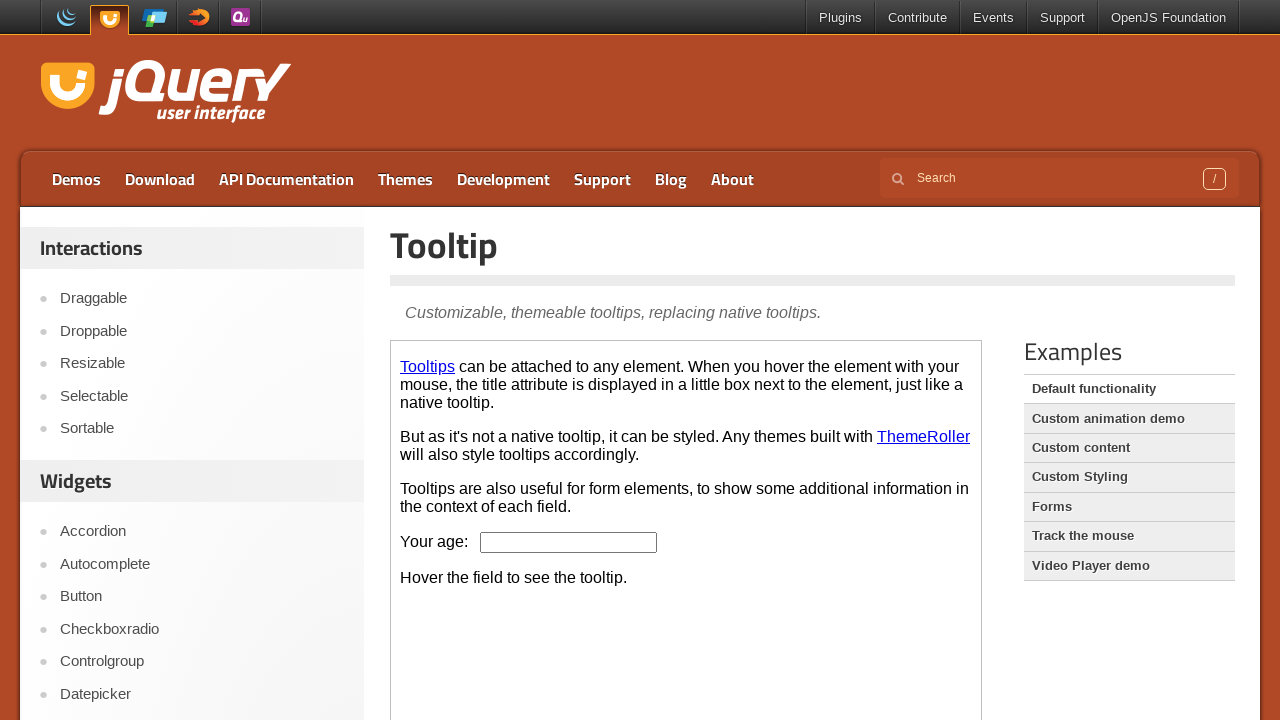

Located and selected the demo iframe
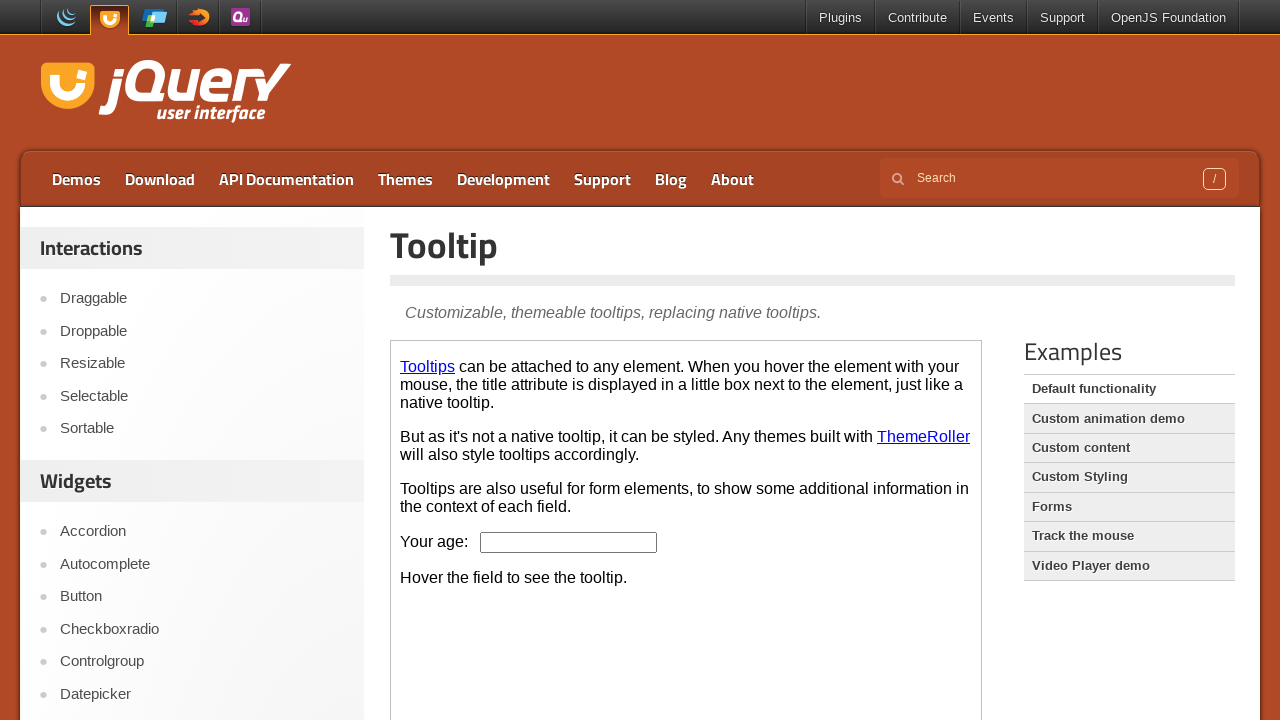

Hovered over the age input element to trigger tooltip at (569, 542) on .demo-frame >> nth=0 >> internal:control=enter-frame >> #age
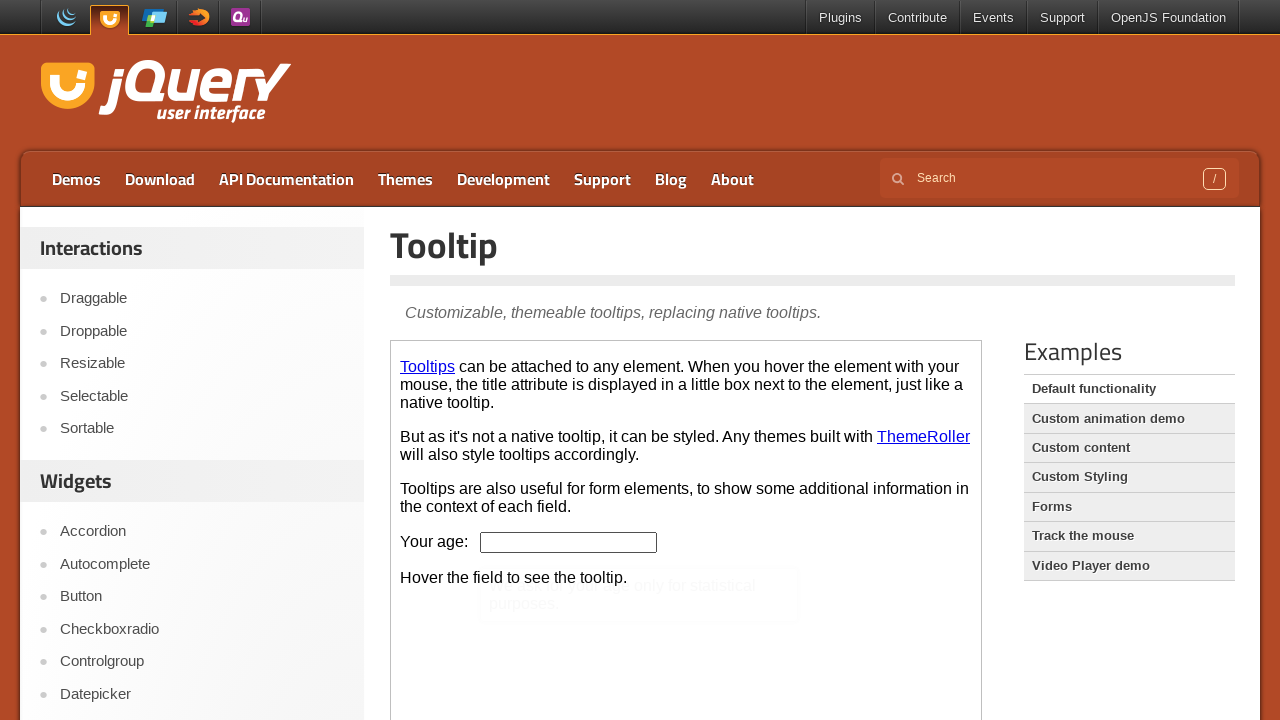

Waited 2 seconds for tooltip effect to display
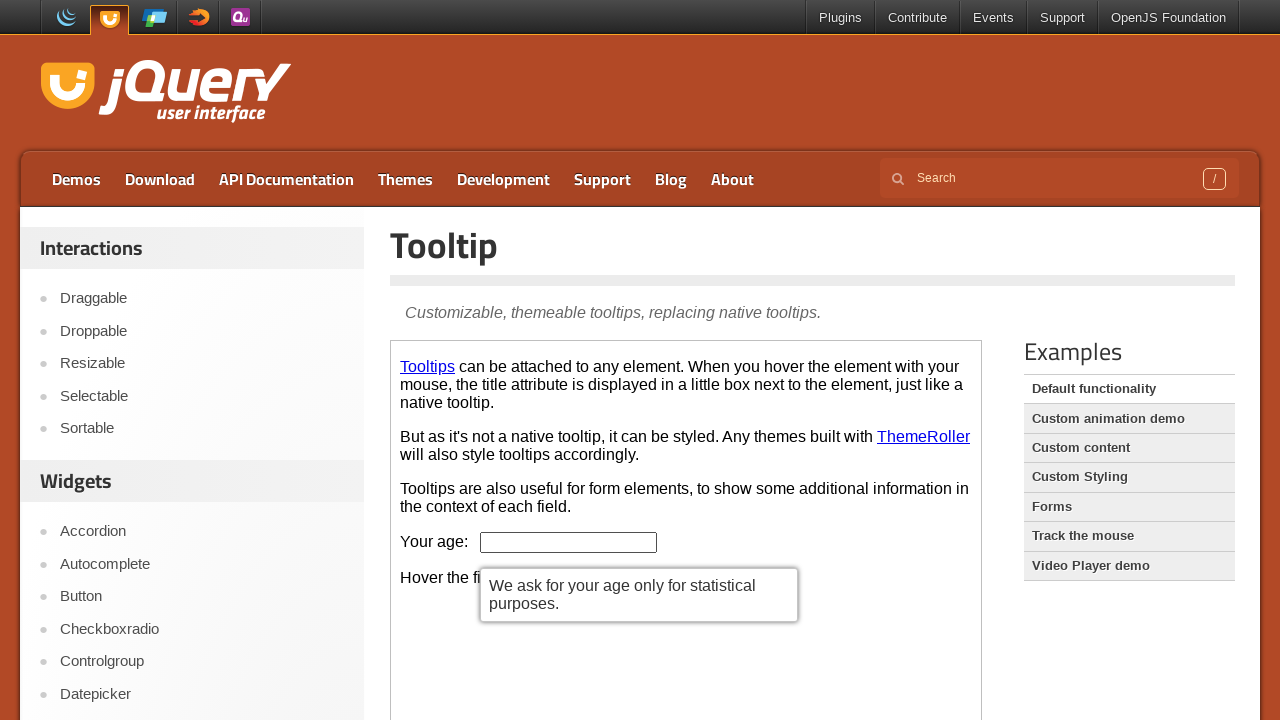

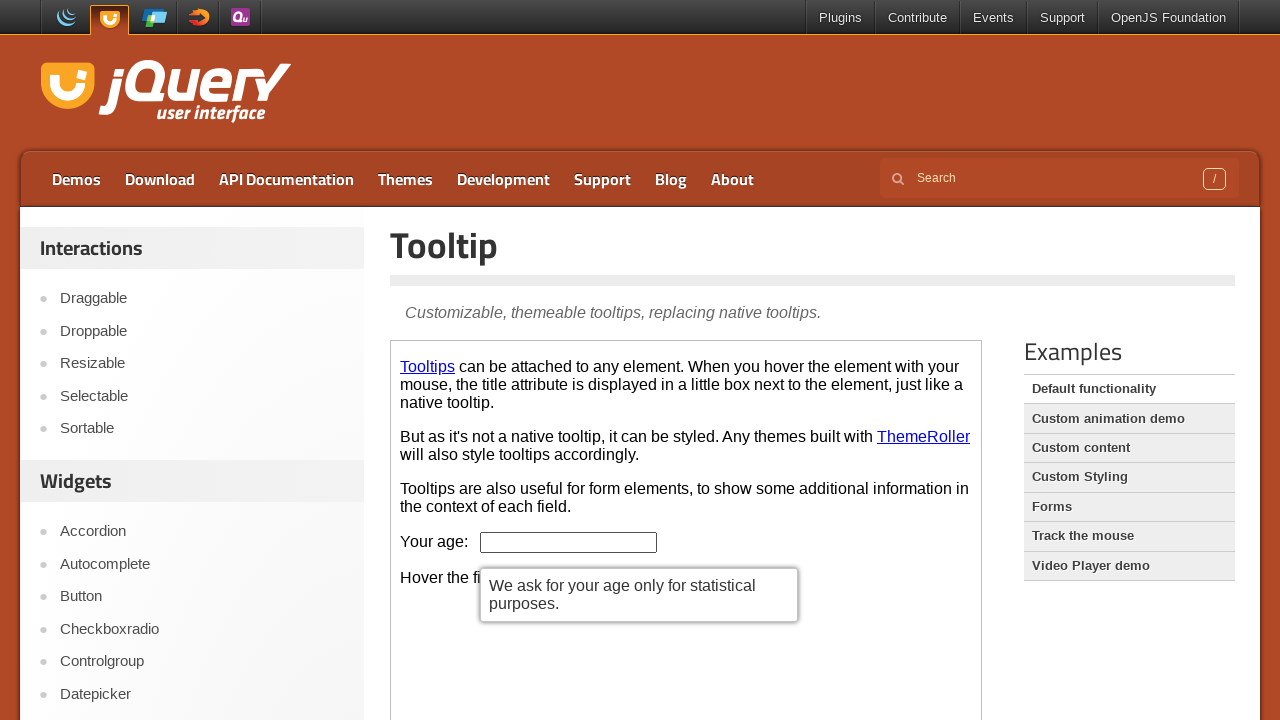